Tests navigation panel by clicking through Catalog, adding a product to basket, then navigating to My Account, Basket, and Order pages

Starting URL: http://intershop5.skillbox.ru/

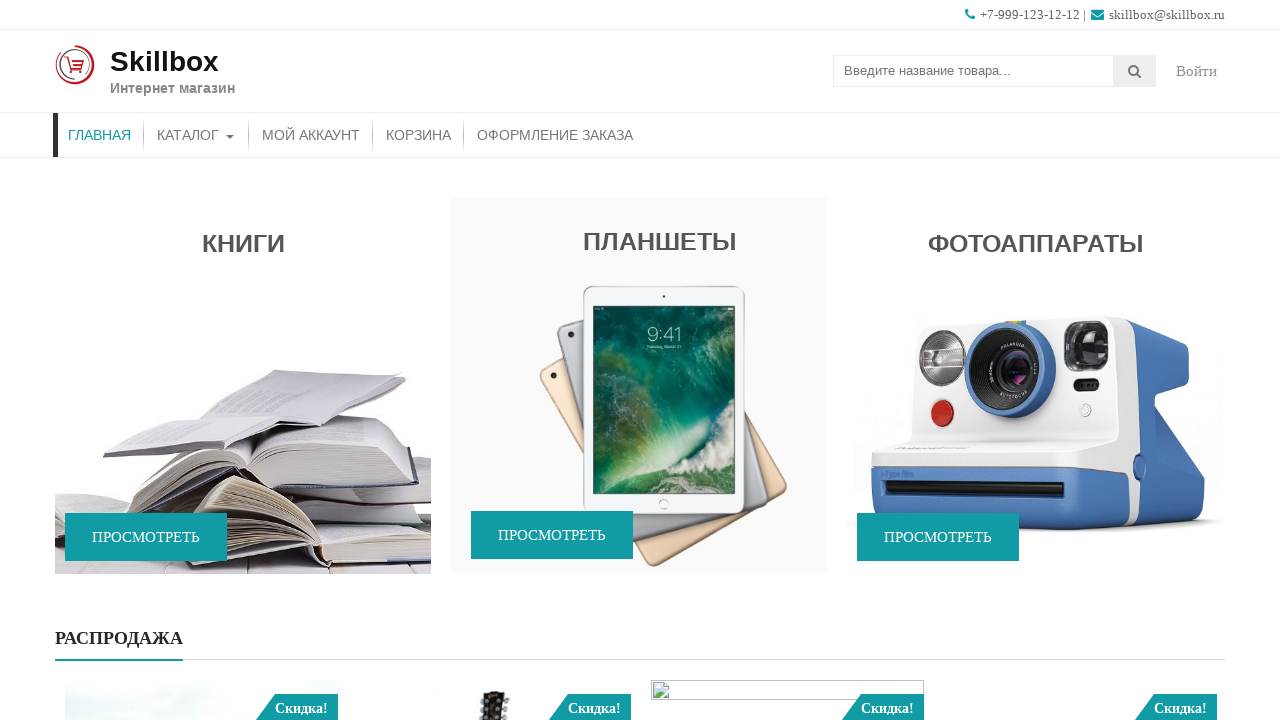

Clicked on Catalog menu item at (196, 135) on #menu-item-46
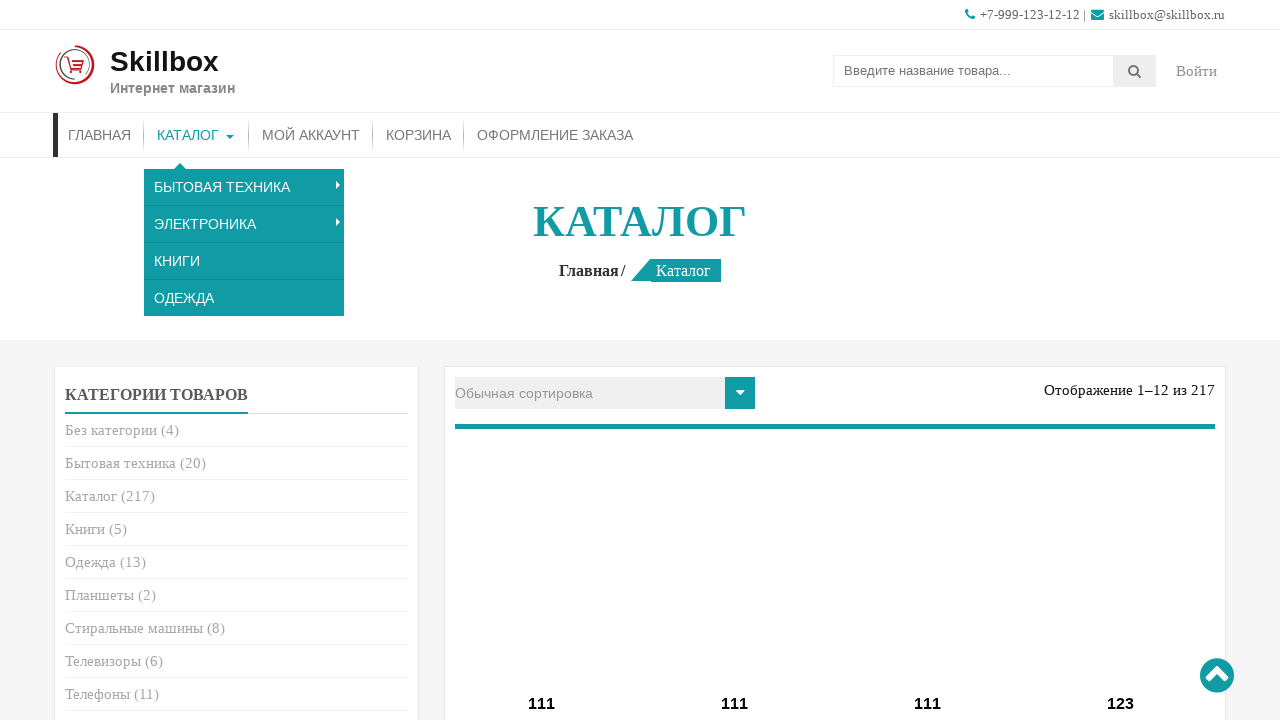

Catalog page loaded and entry title appeared
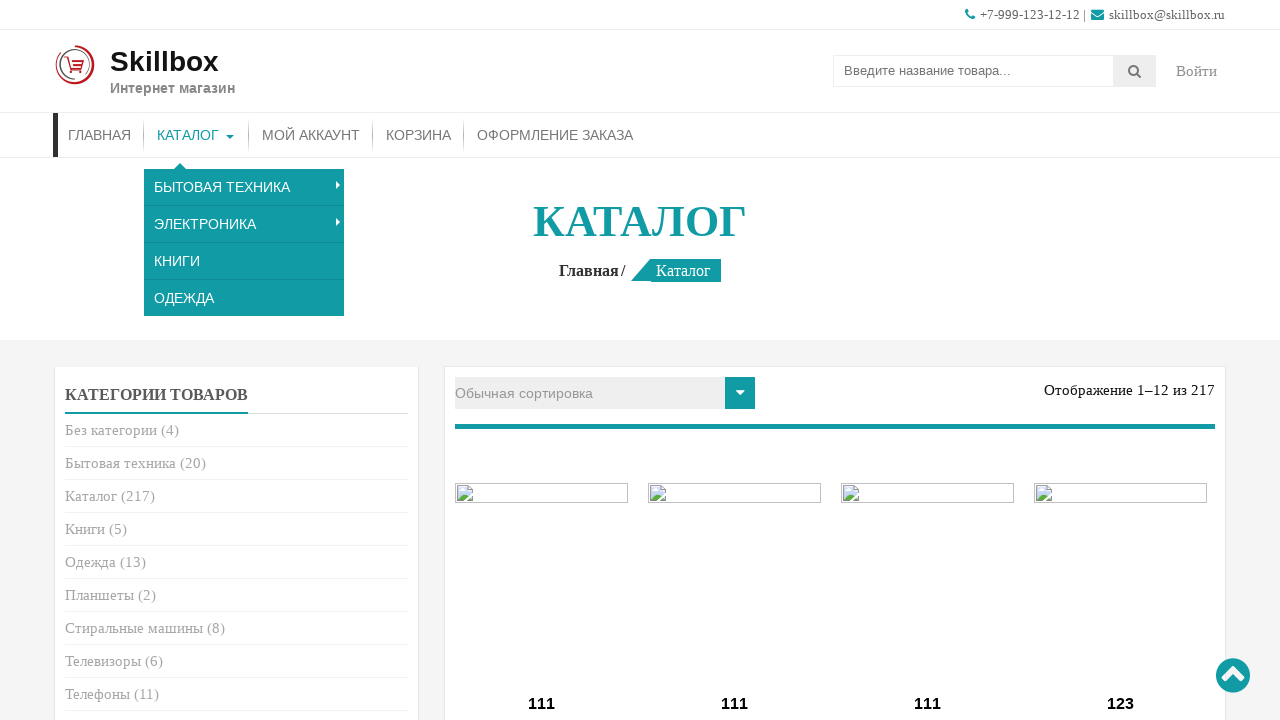

Clicked add to cart button for product at (542, 361) on a[href='?add-to-cart=15']
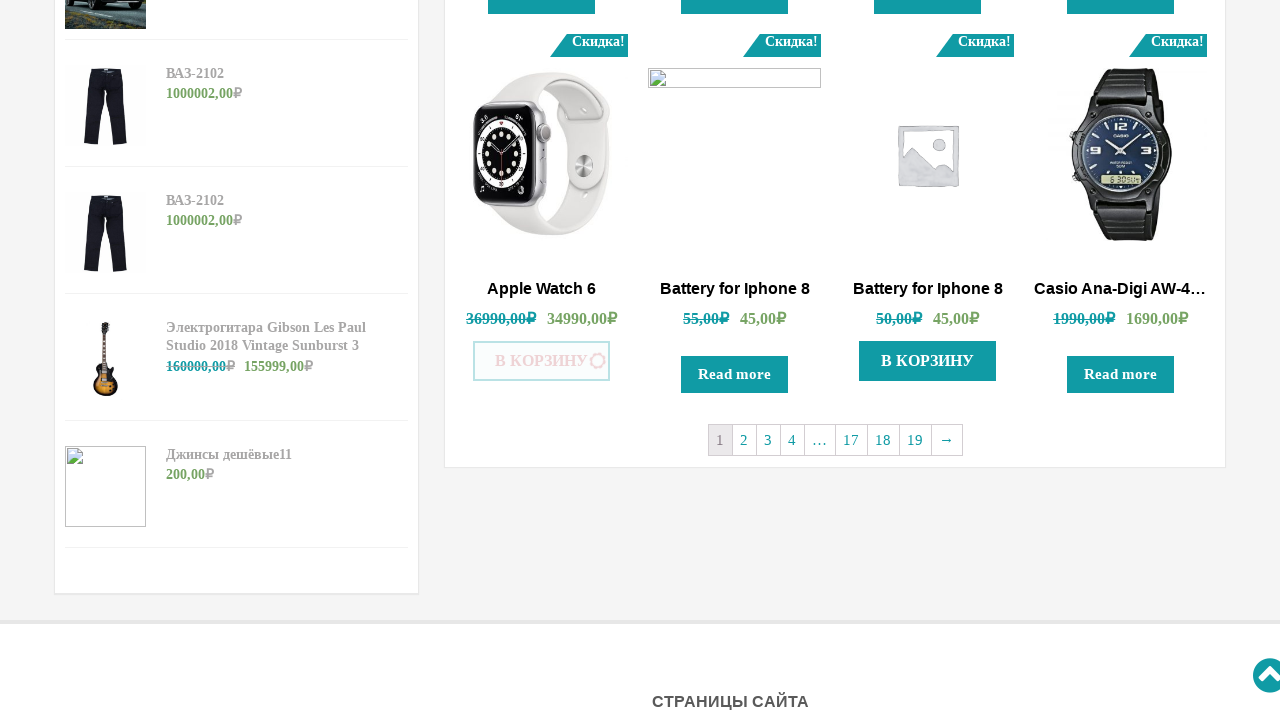

Clicked on My Account menu item at (311, 135) on #menu-item-30
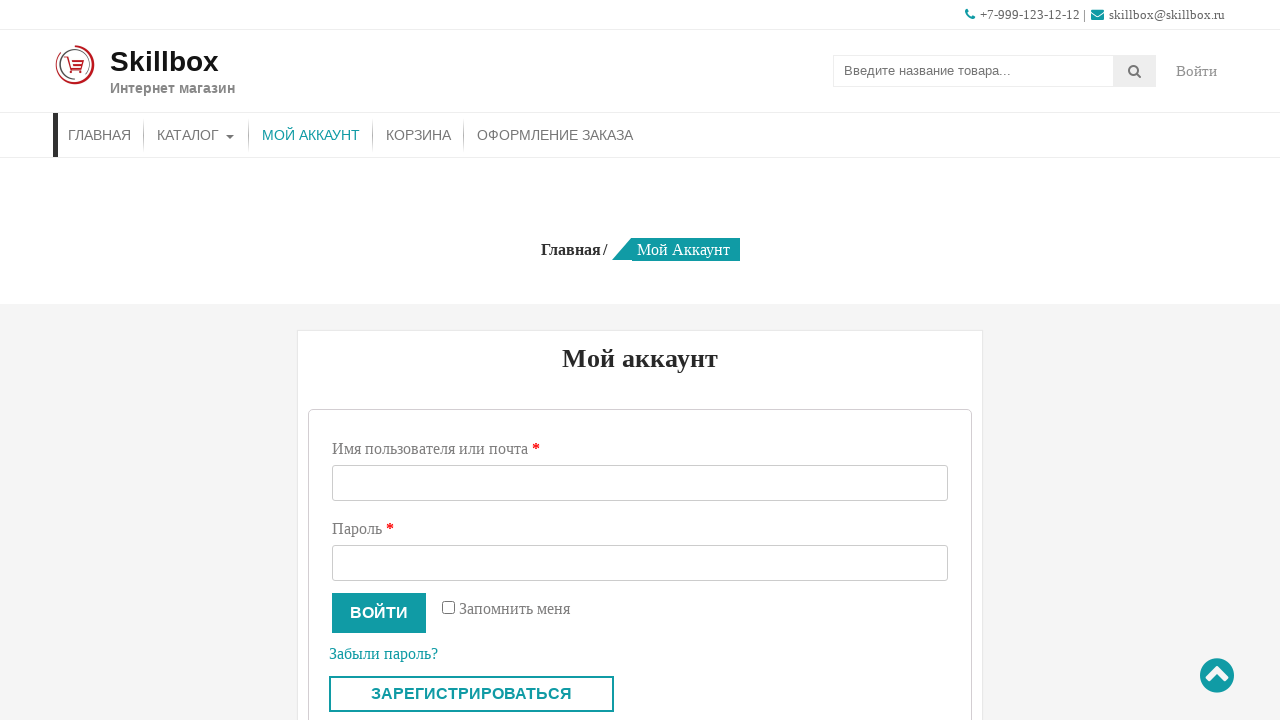

My Account page loaded and post title appeared
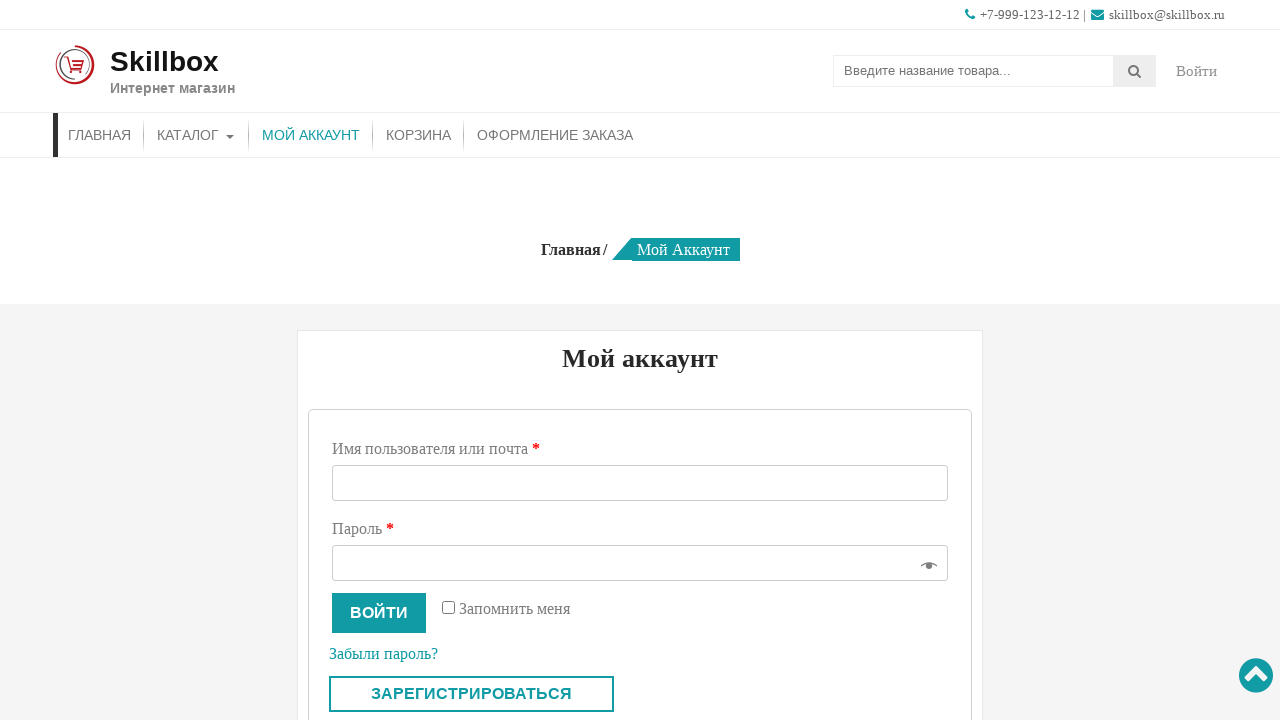

Clicked on Basket menu item at (418, 135) on #menu-item-29
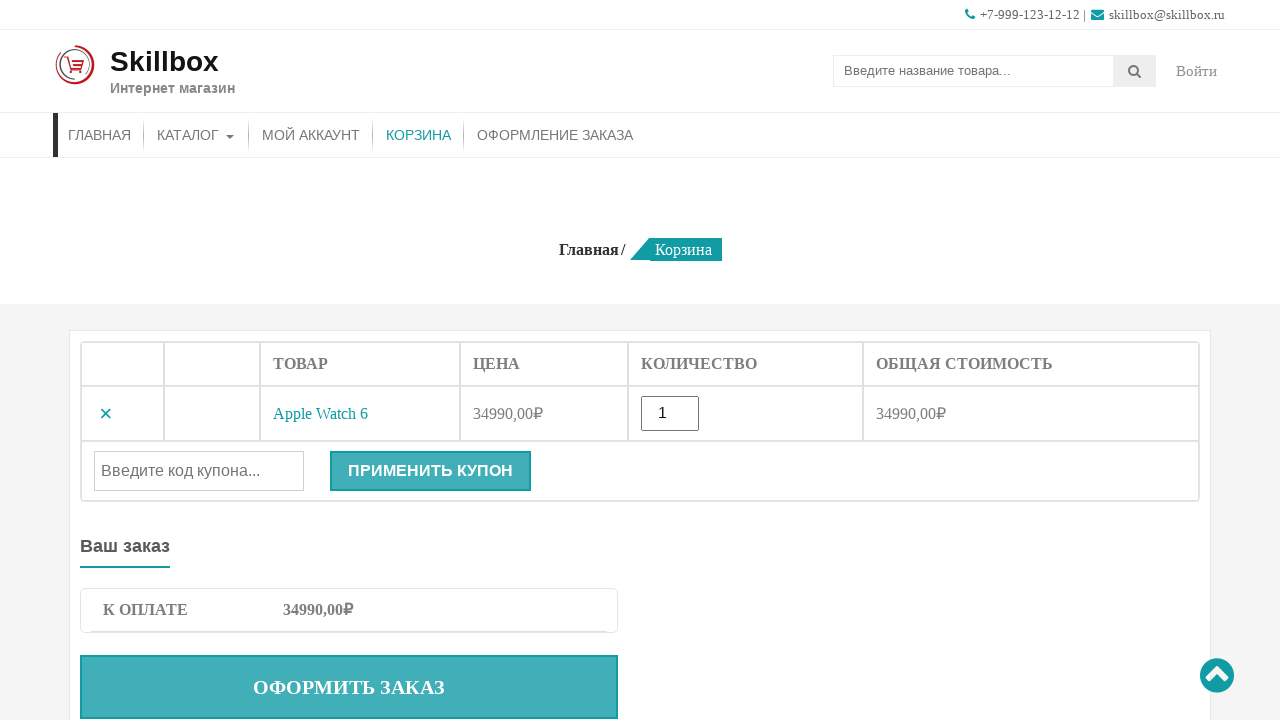

Basket page loaded with current item indicator
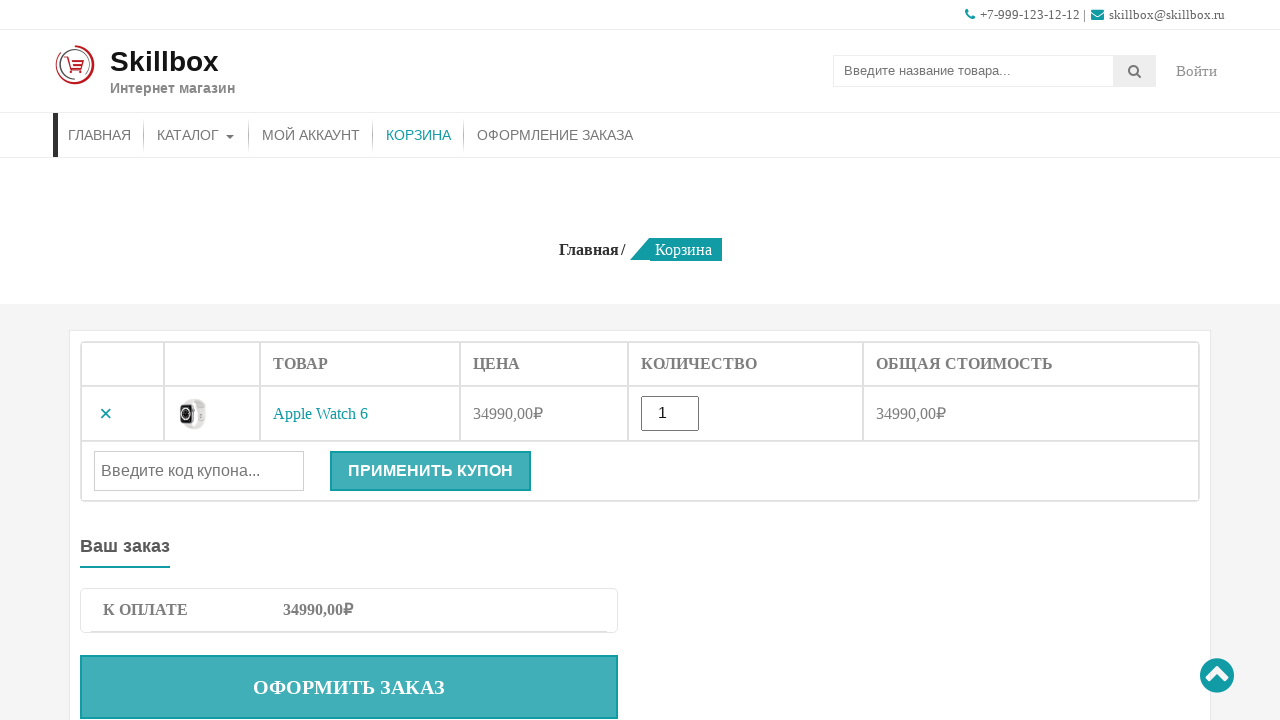

Clicked on Order menu item at (555, 135) on #menu-item-31
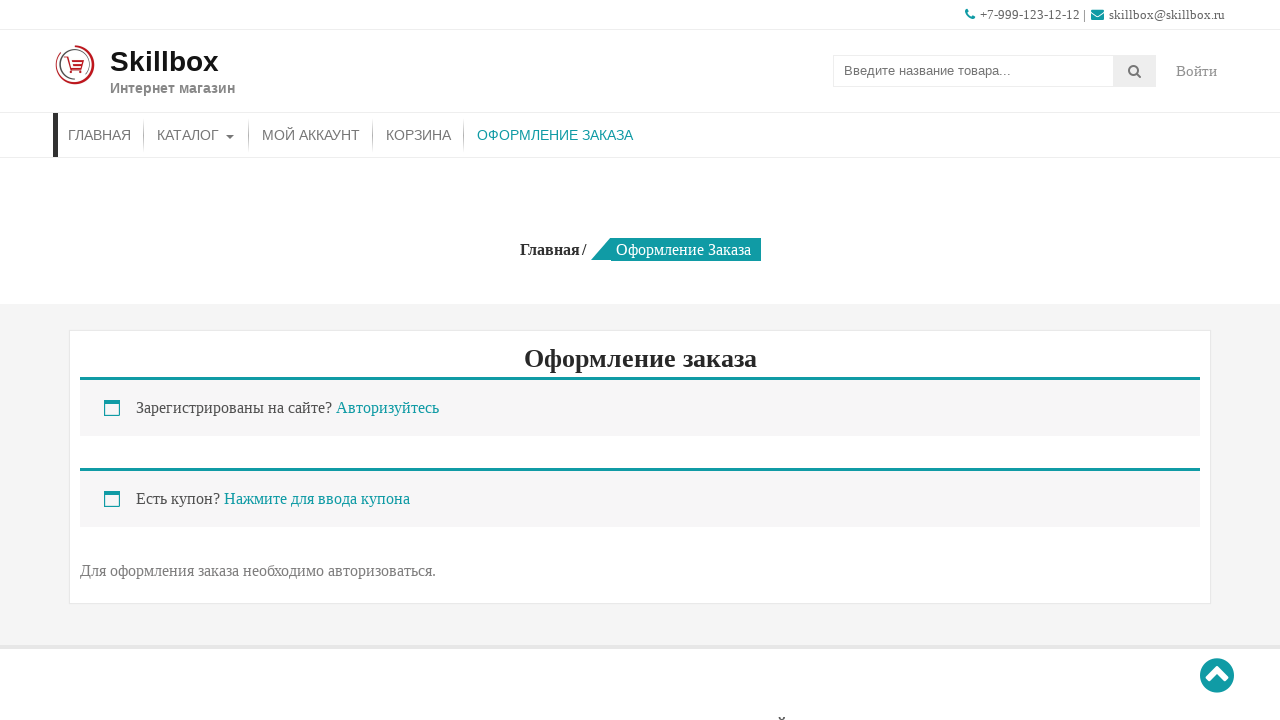

Order page loaded and entry title appeared
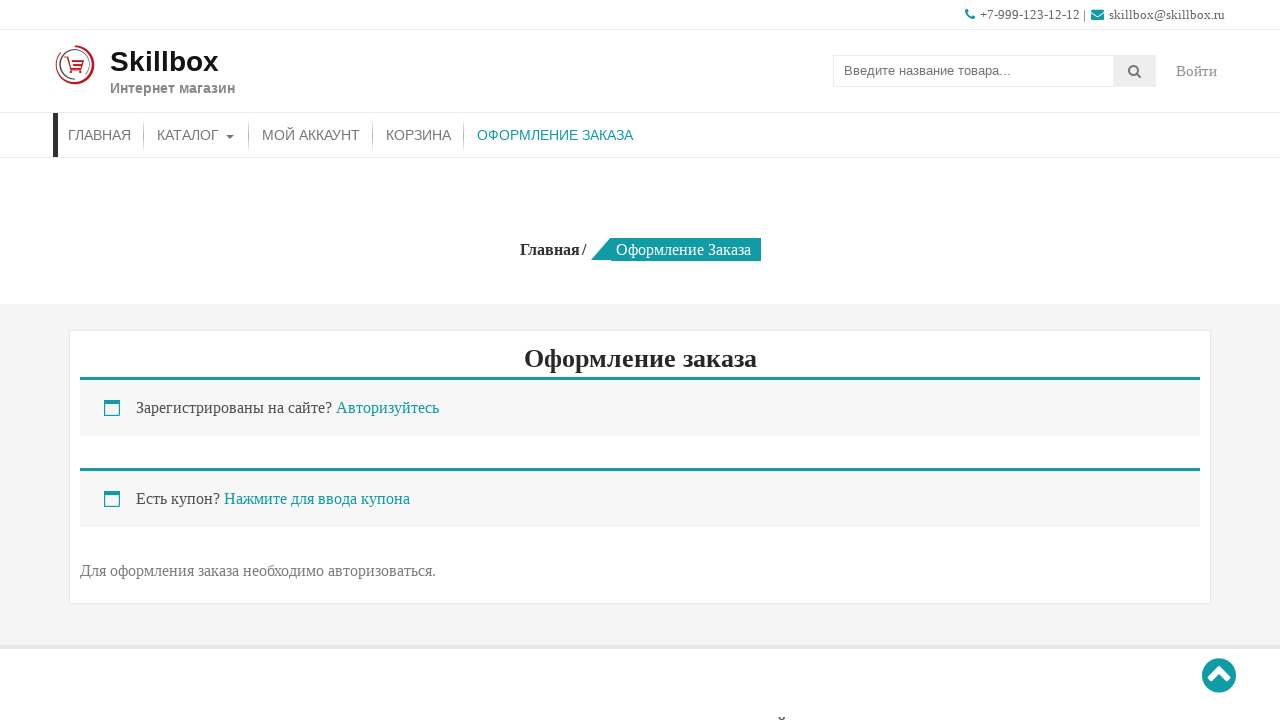

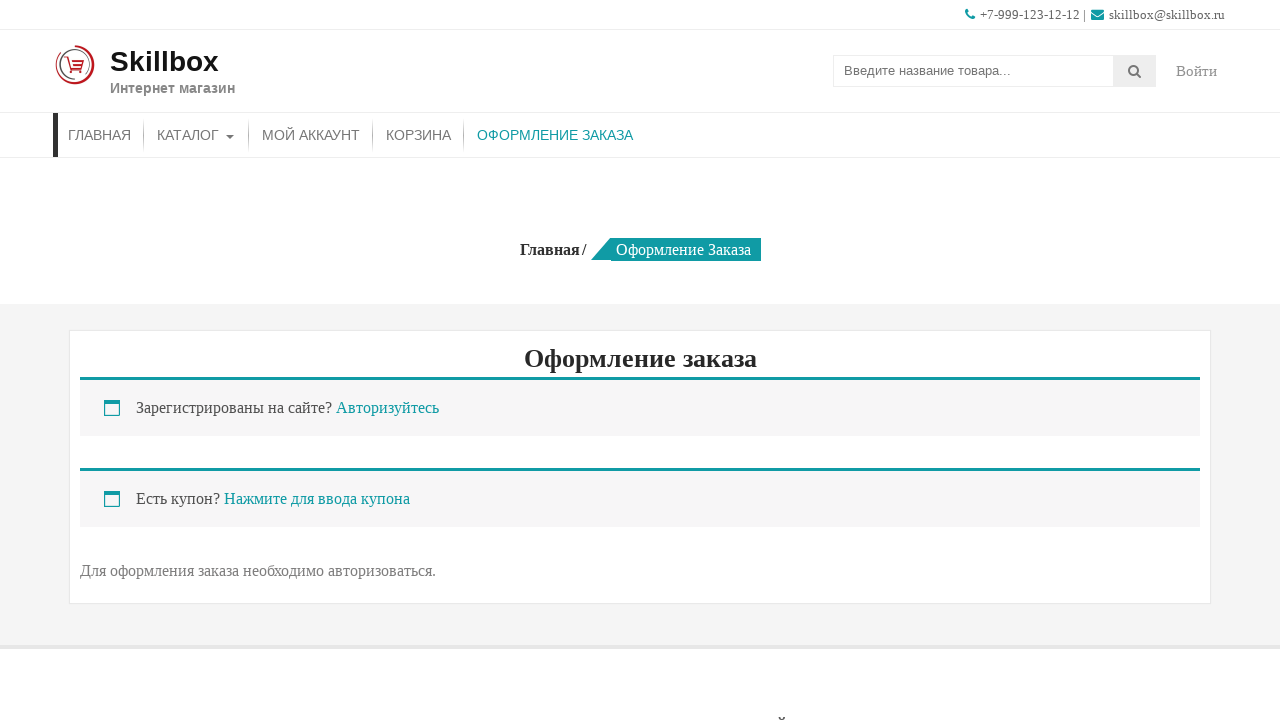